Tests unmarking items as complete by unchecking their checkboxes

Starting URL: https://demo.playwright.dev/todomvc

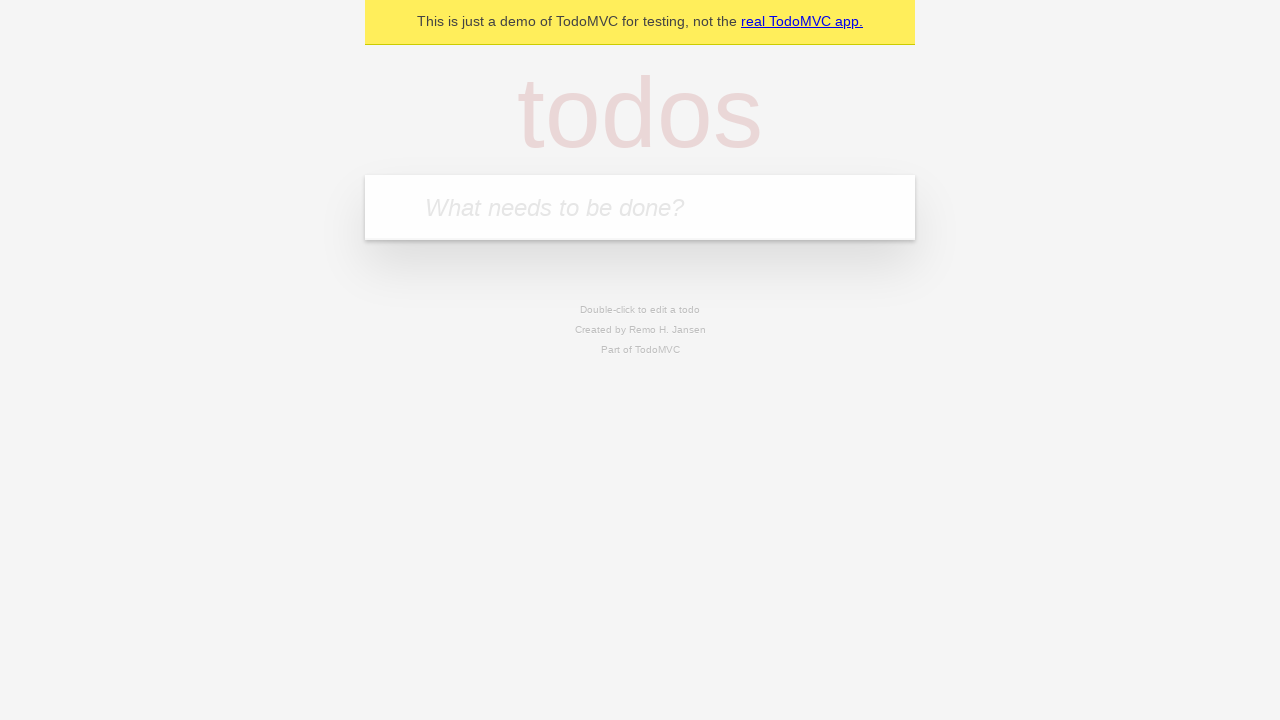

Filled todo input with 'buy some cheese' on internal:attr=[placeholder="What needs to be done?"i]
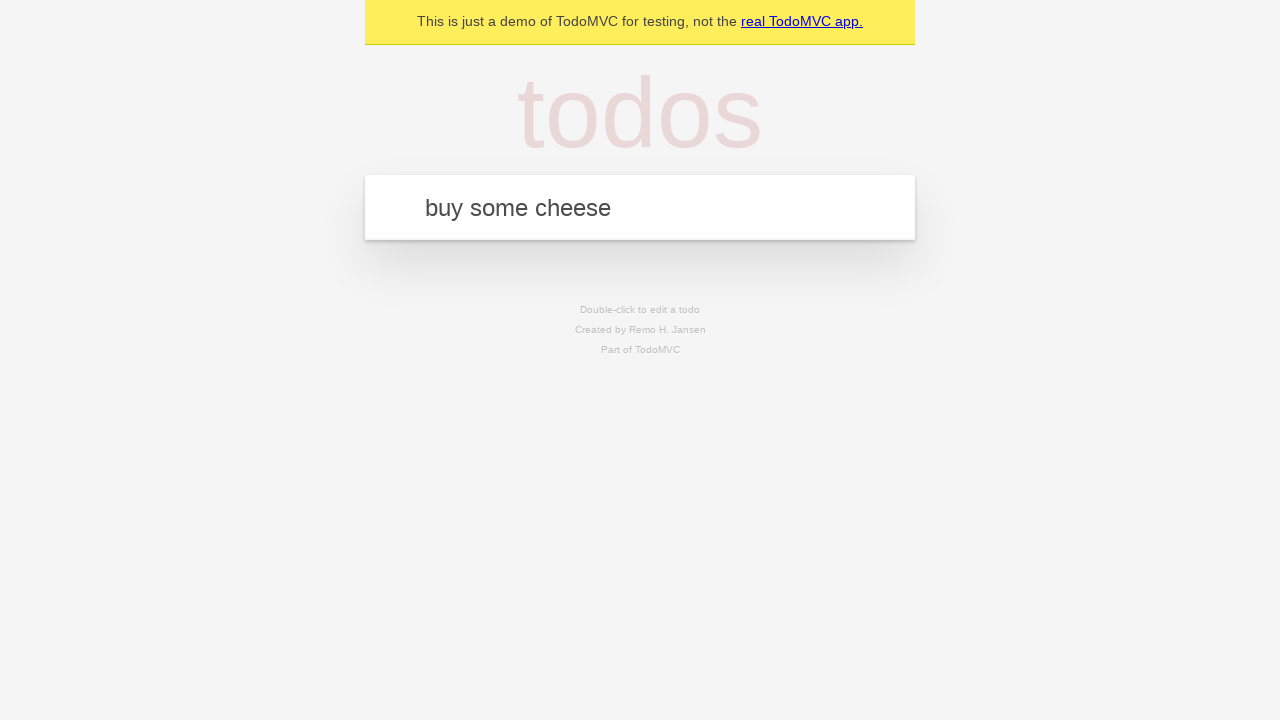

Pressed Enter to create first todo item on internal:attr=[placeholder="What needs to be done?"i]
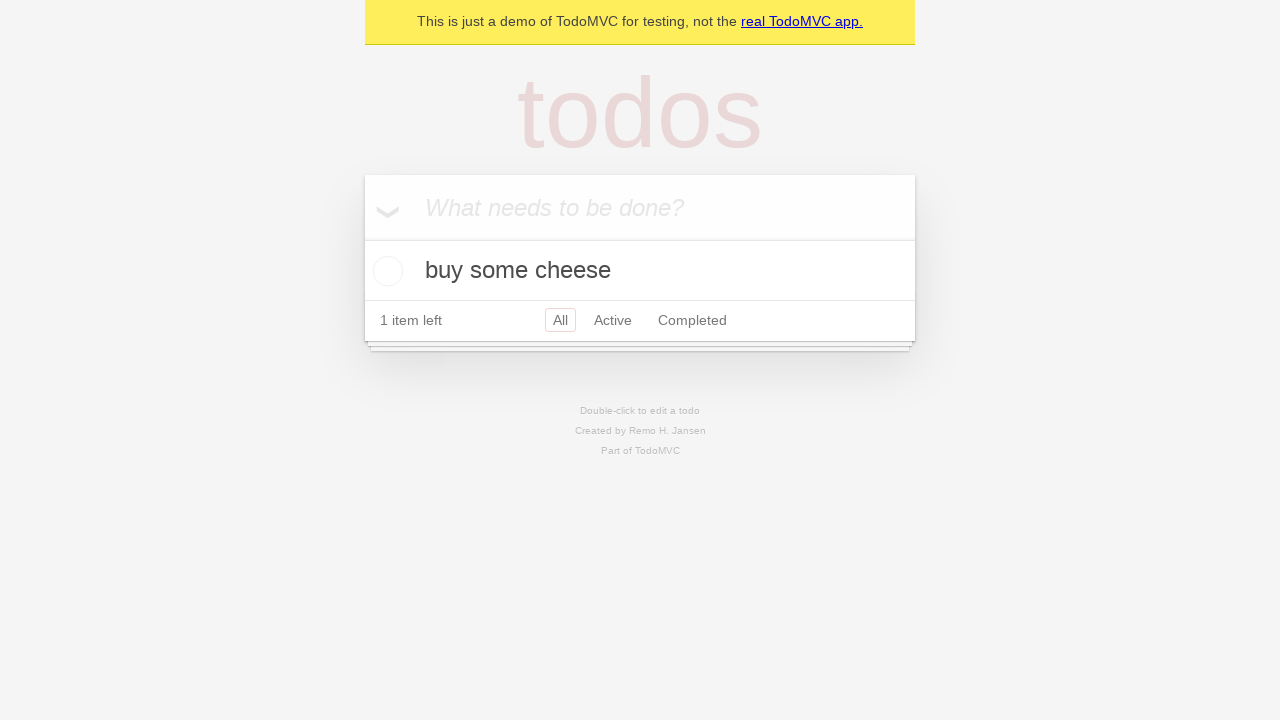

Filled todo input with 'feed the cat' on internal:attr=[placeholder="What needs to be done?"i]
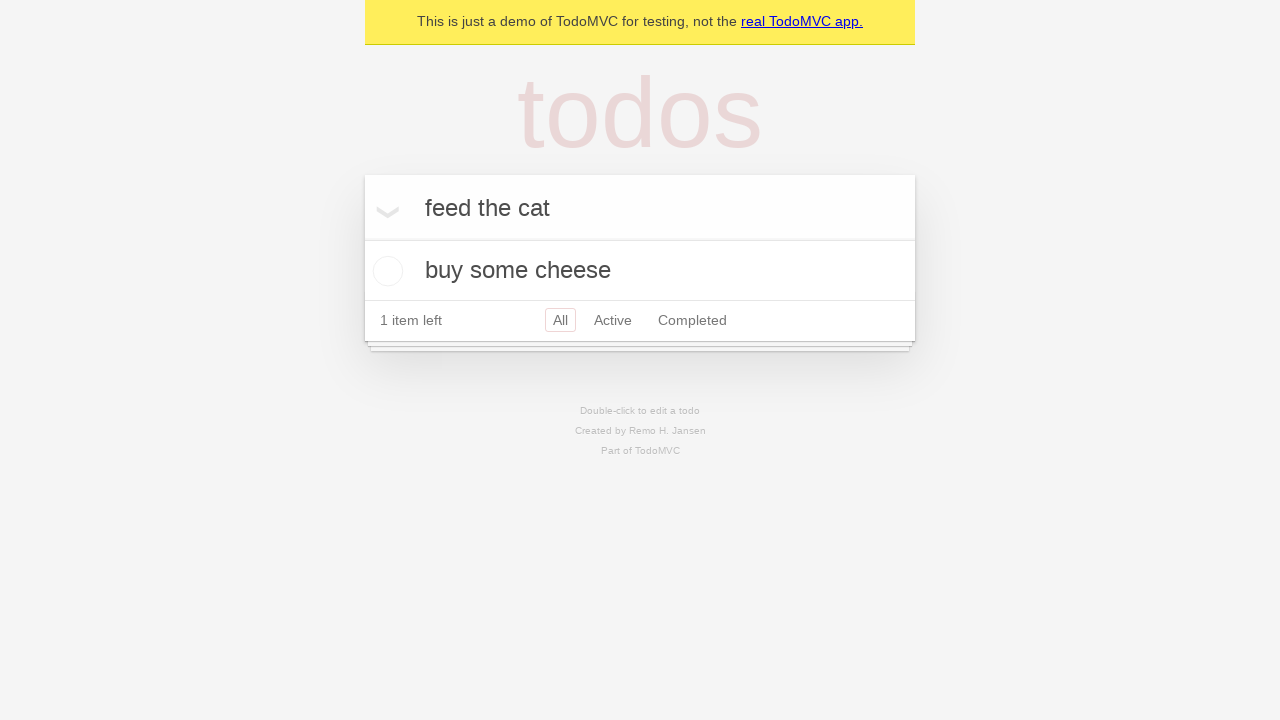

Pressed Enter to create second todo item on internal:attr=[placeholder="What needs to be done?"i]
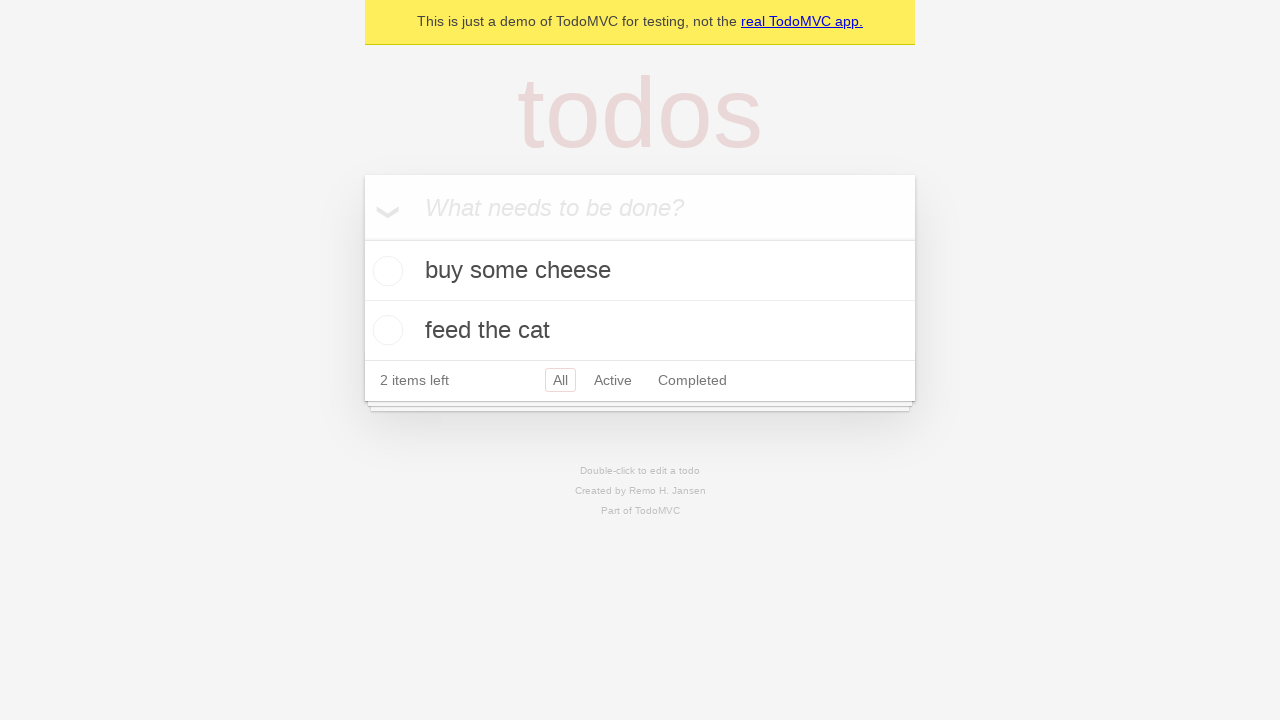

Checked first todo item checkbox to mark as complete at (385, 271) on internal:testid=[data-testid="todo-item"s] >> nth=0 >> internal:role=checkbox
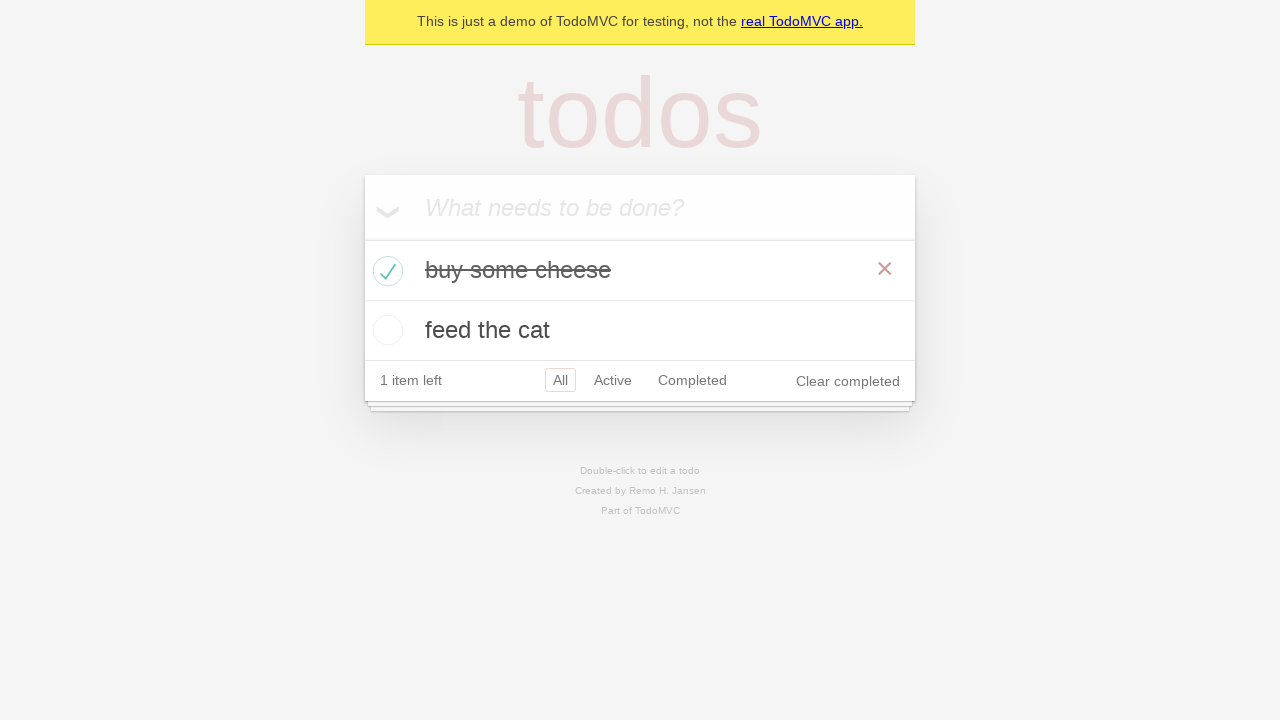

Unchecked first todo item checkbox to mark as incomplete at (385, 271) on internal:testid=[data-testid="todo-item"s] >> nth=0 >> internal:role=checkbox
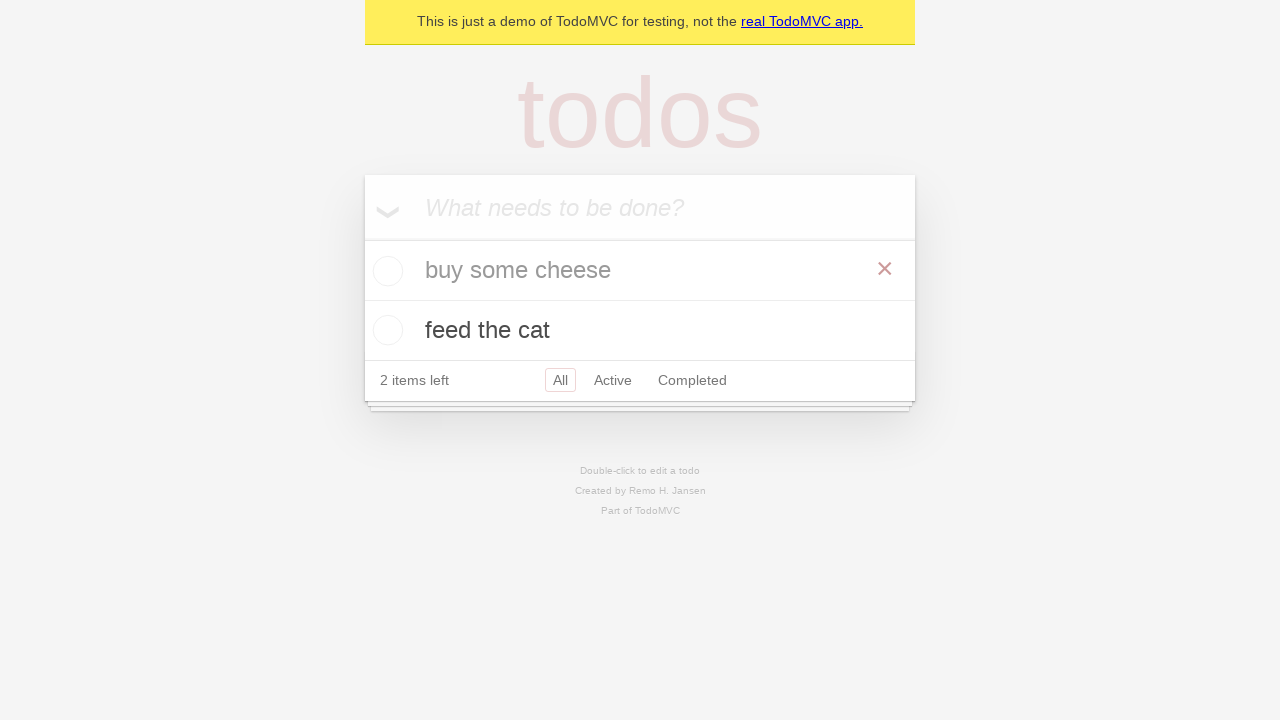

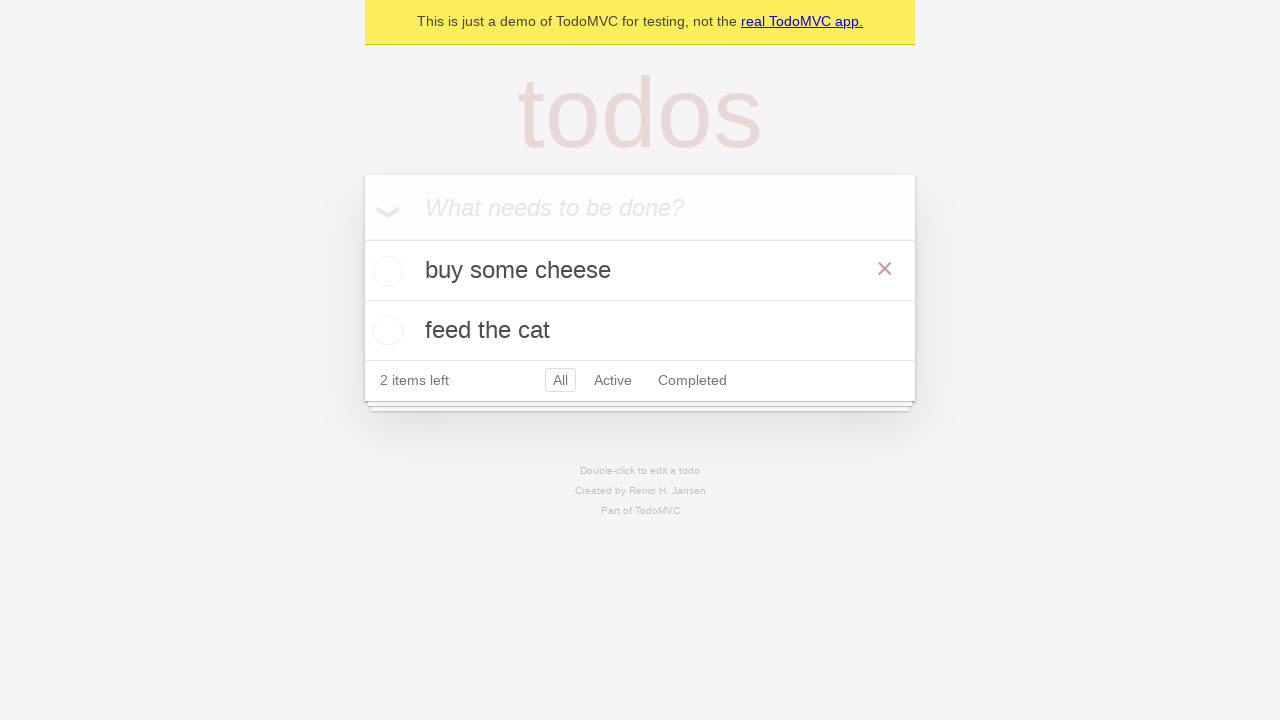